Verifies that the Log In button on NextBase CRM login page has the correct text value

Starting URL: https://login1.nextbasecrm.com

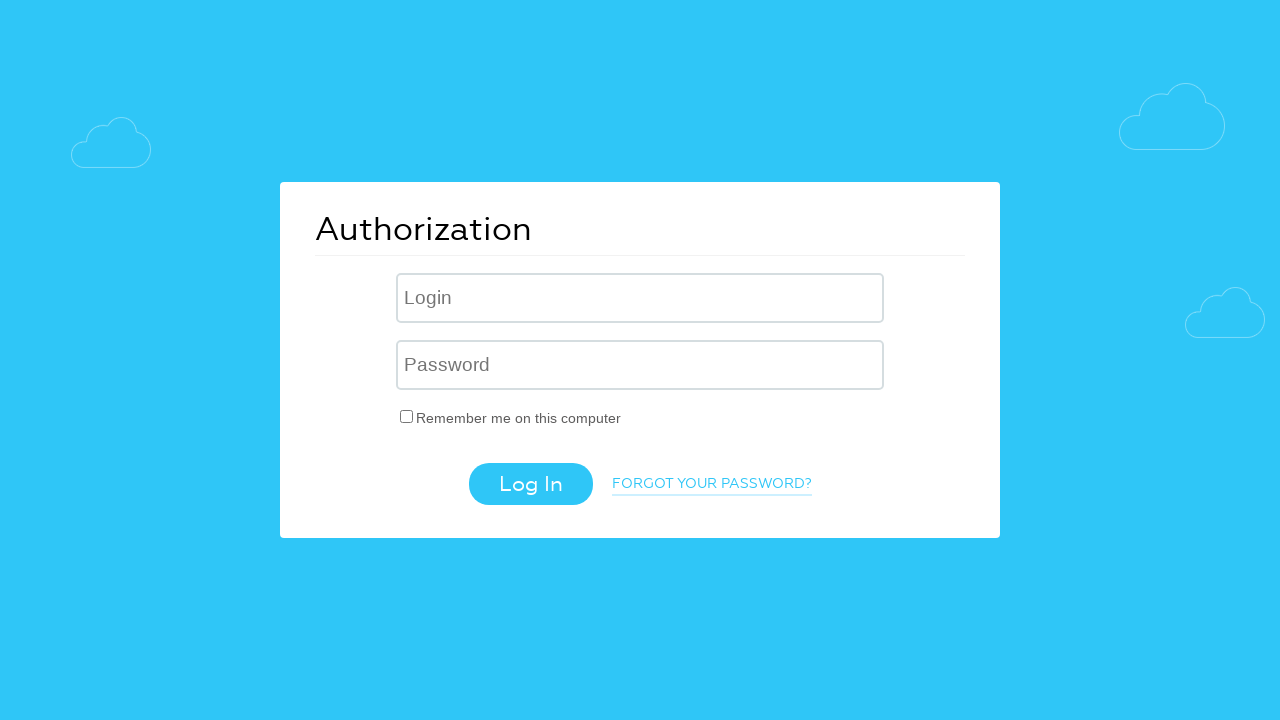

Located Log In button using CSS selector
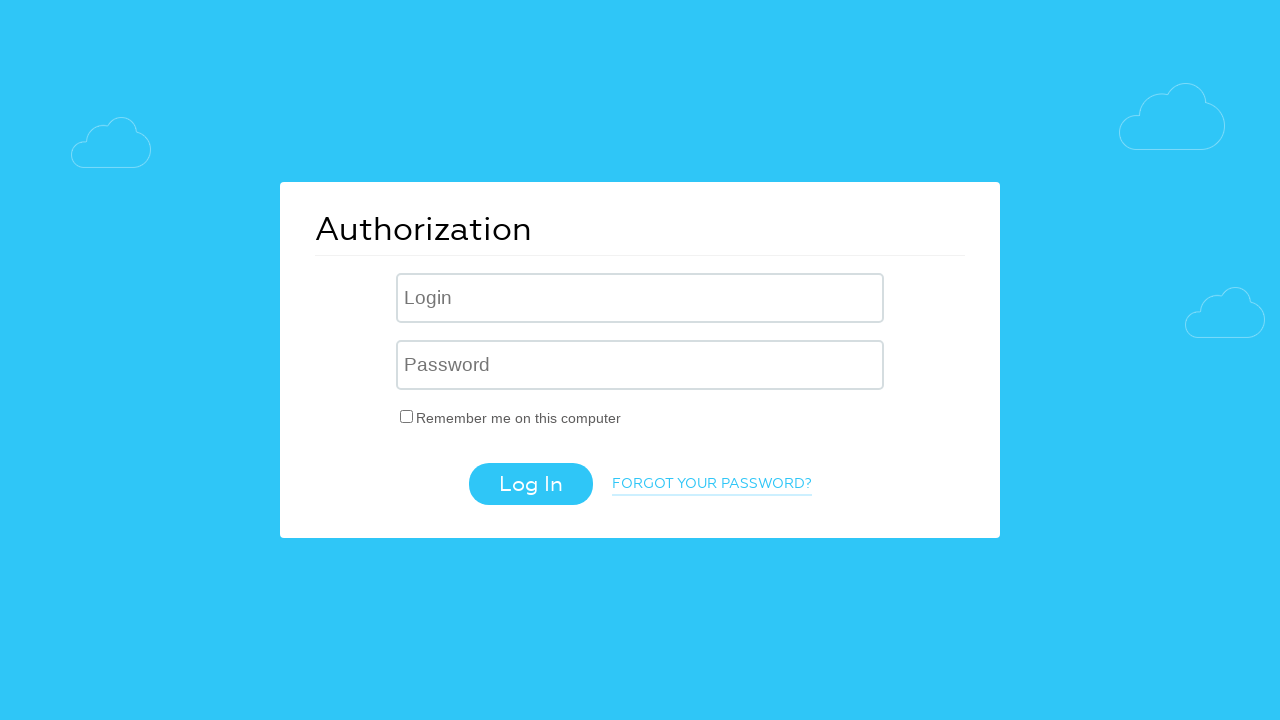

Retrieved 'value' attribute from Log In button
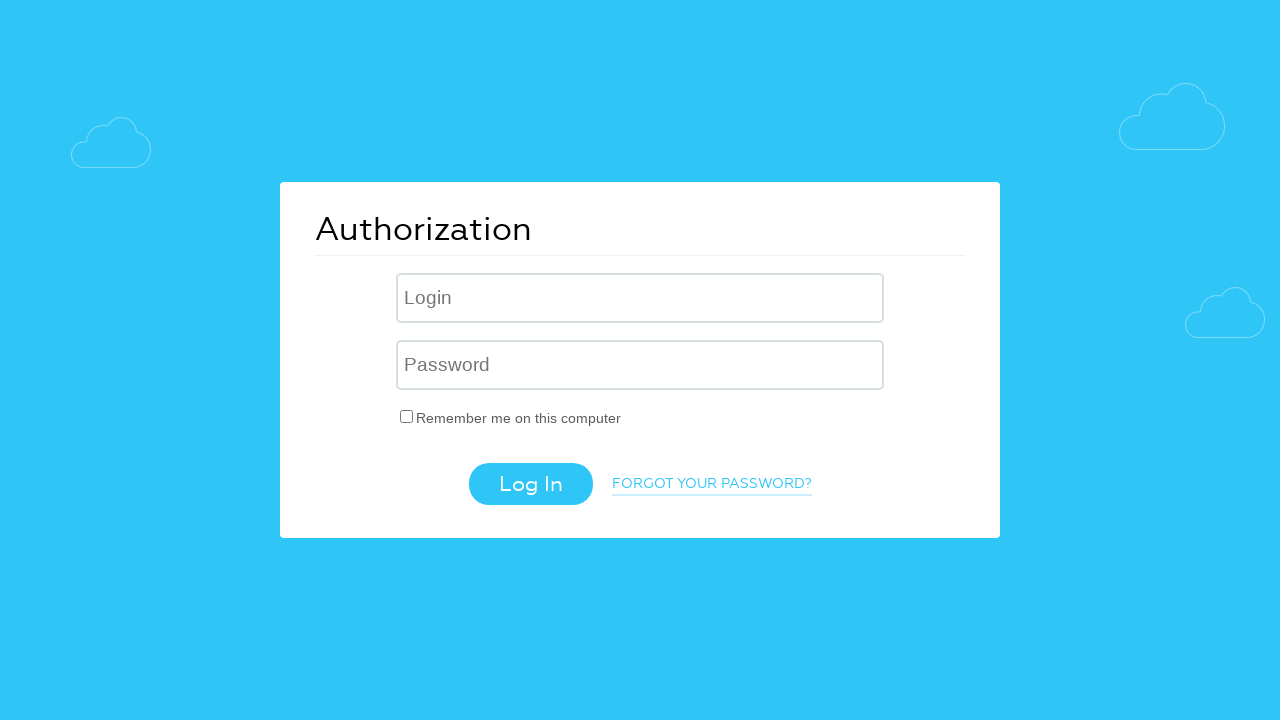

Verified Log In button has correct text value 'Log In'
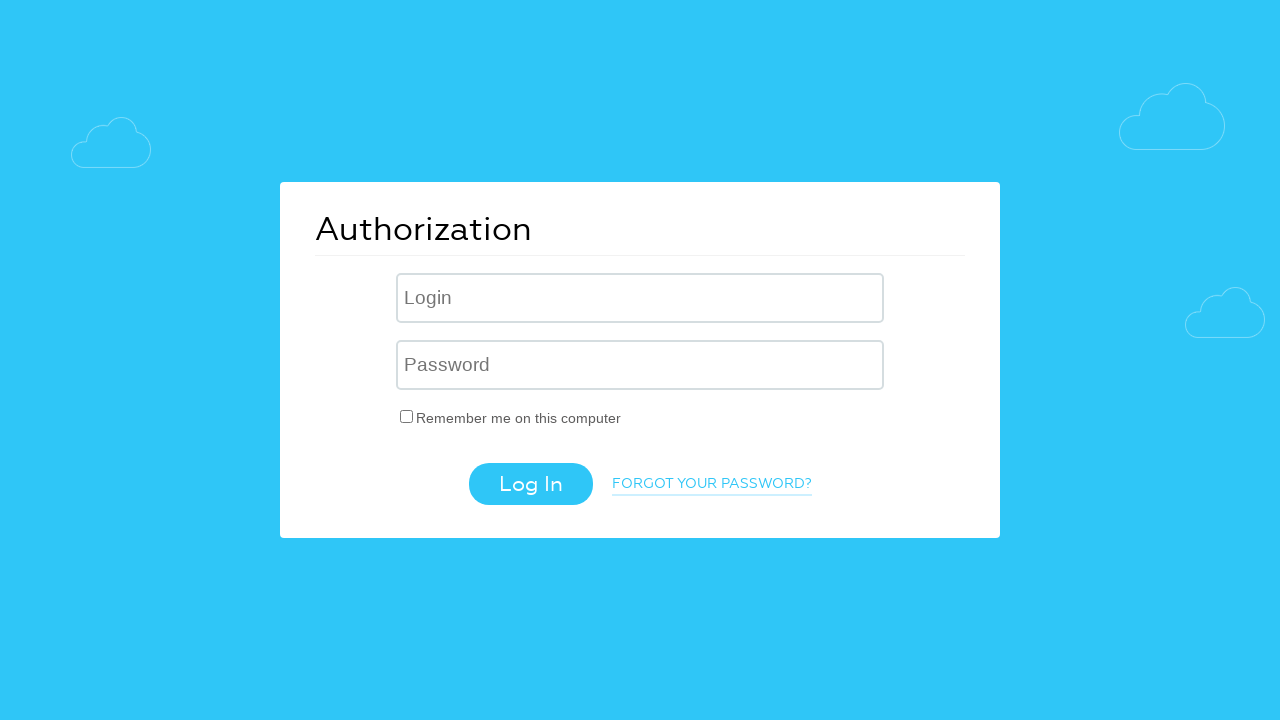

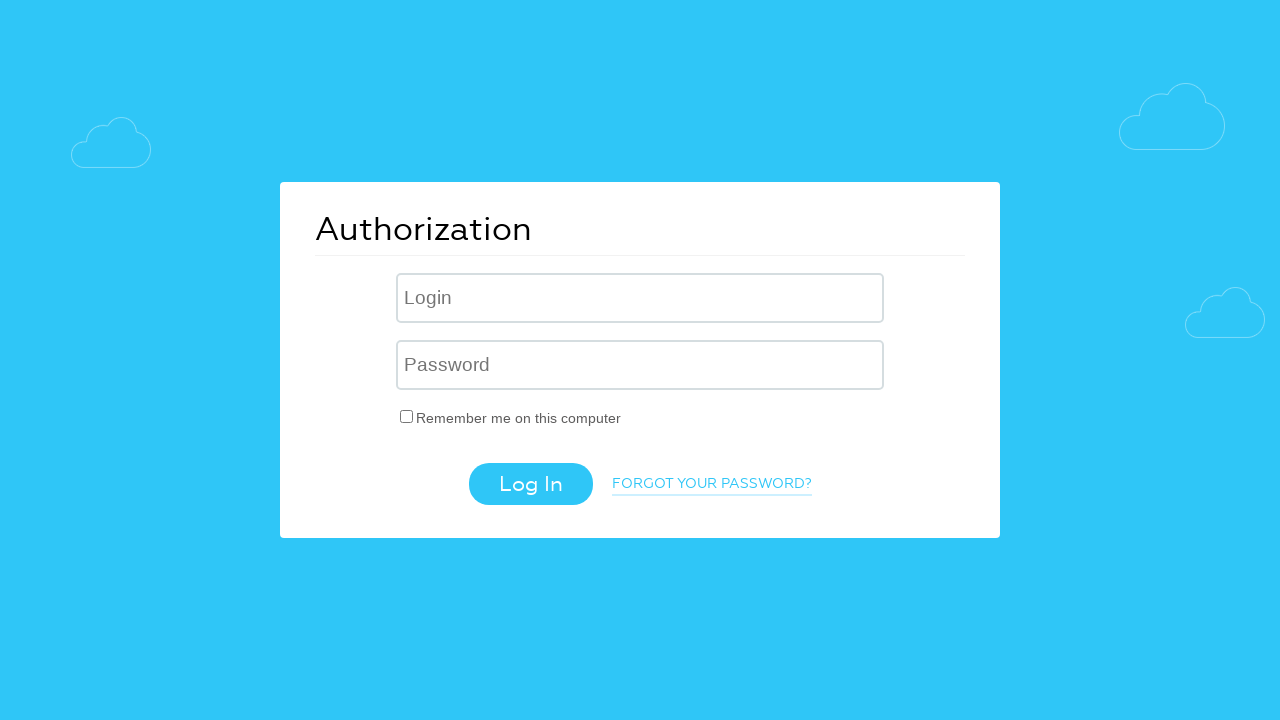